Tests interaction with a jQuery combo tree dropdown by clicking to open it and selecting multiple choice items from the dropdown list

Starting URL: http://www.jqueryscript.net/demo/Drop-Down-Combo-Tree/

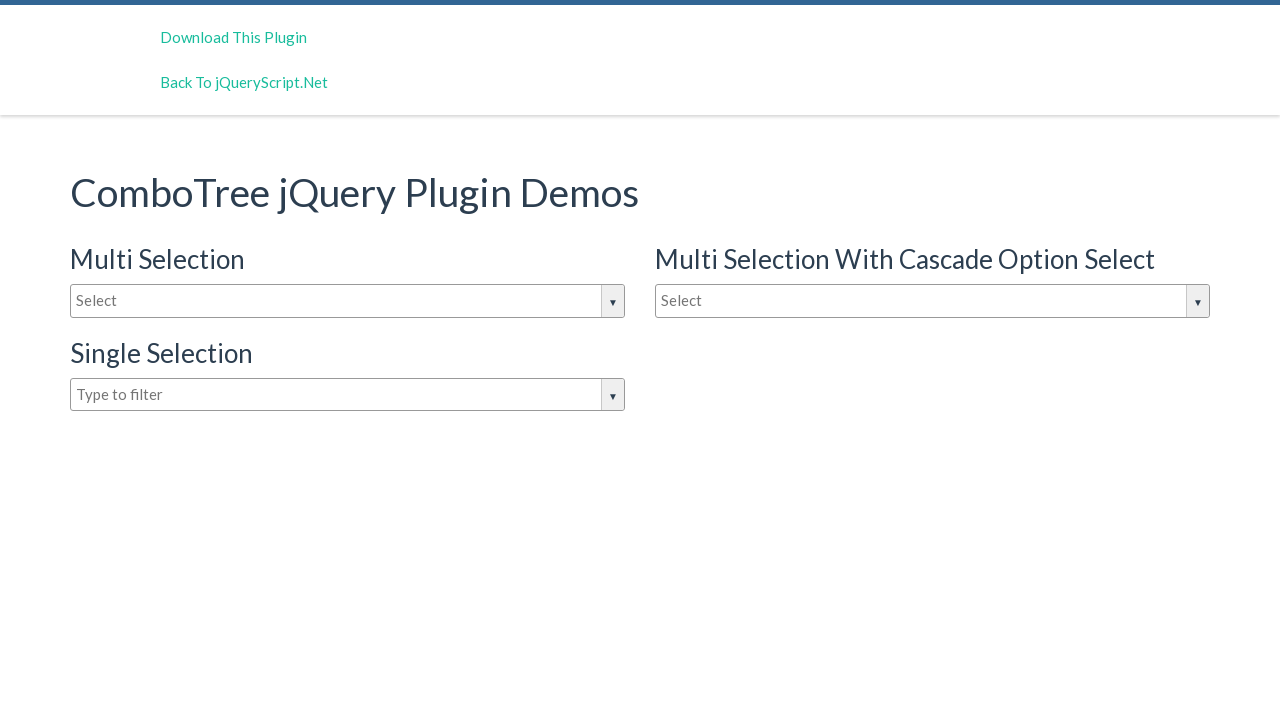

Clicked on dropdown input box to open combo tree at (348, 301) on #justAnInputBox
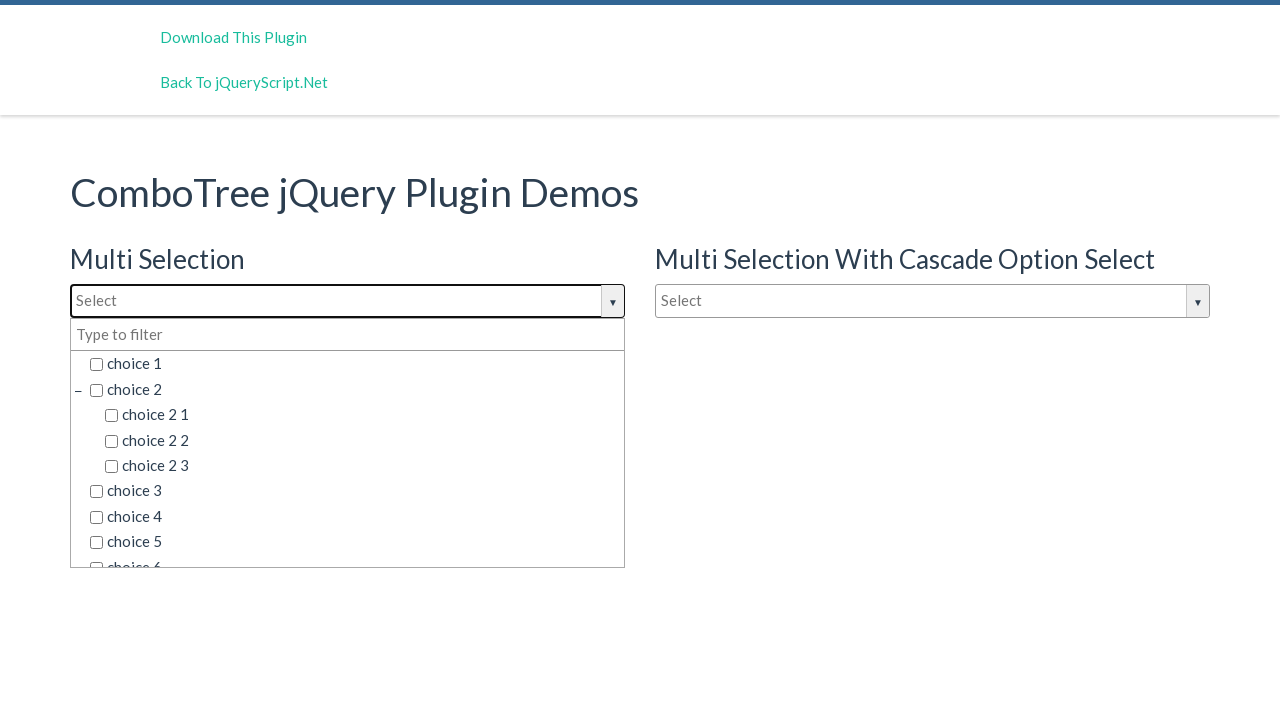

Dropdown options loaded and are now visible
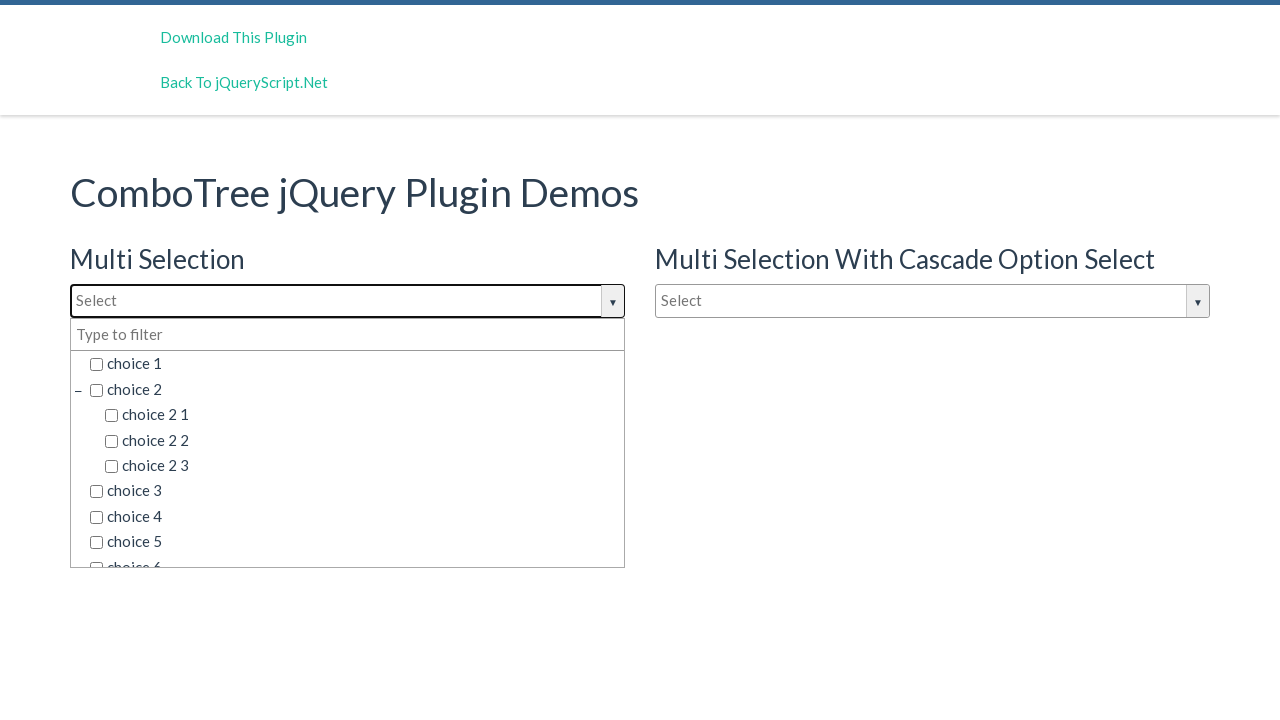

Retrieved all choice elements from dropdown
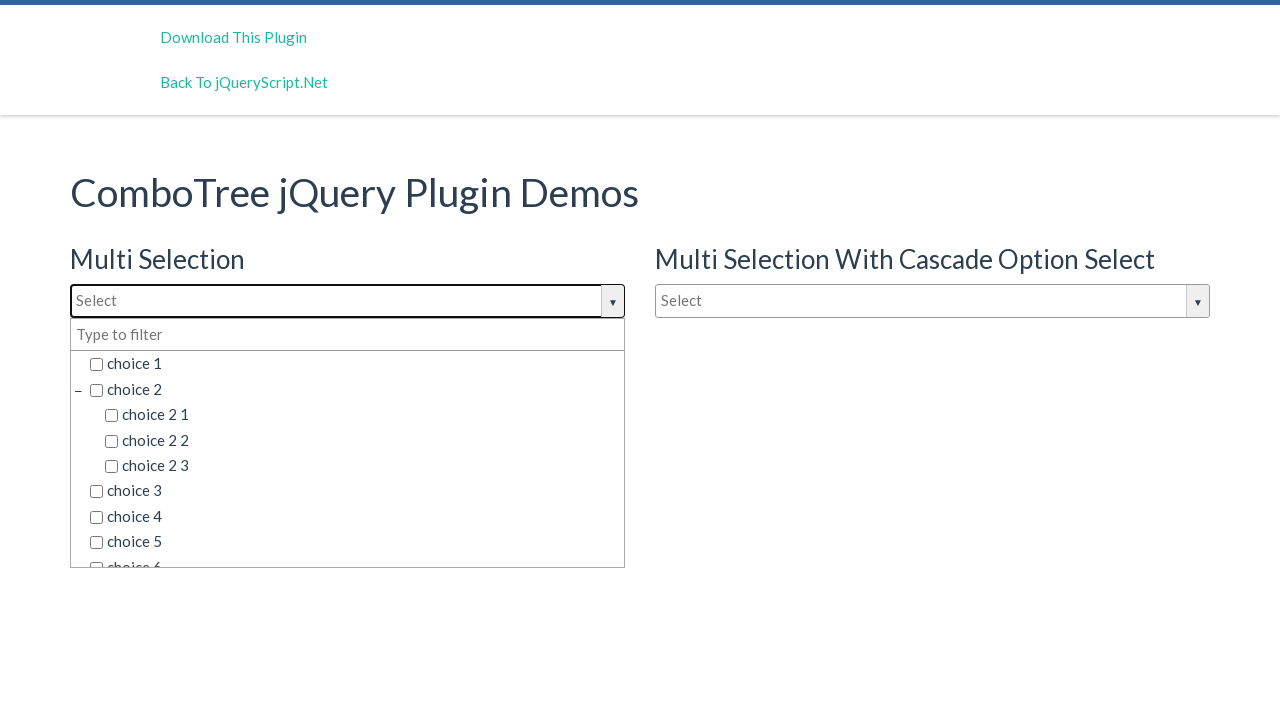

Selected 'choice 1' from dropdown at (355, 364) on div.comboTreeDropDownContainer ul li span.comboTreeItemTitle >> nth=0
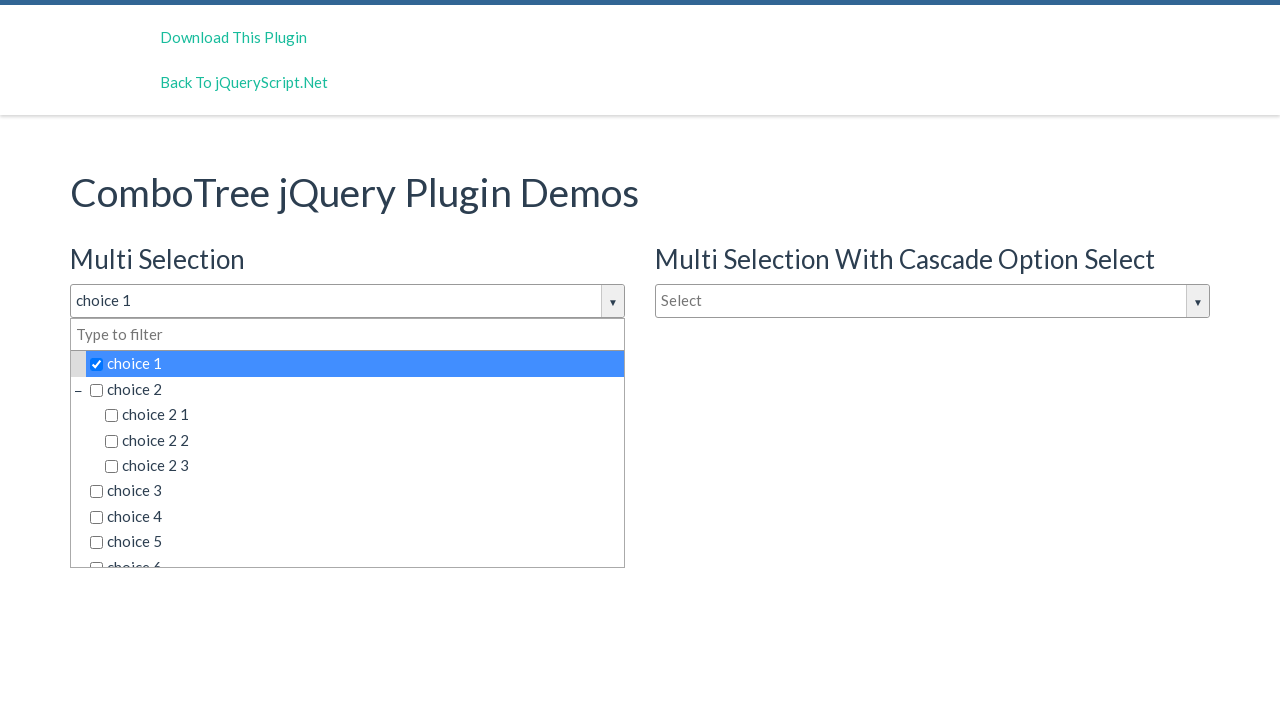

Selected 'choice 2' from dropdown at (355, 389) on div.comboTreeDropDownContainer ul li span.comboTreeItemTitle >> nth=1
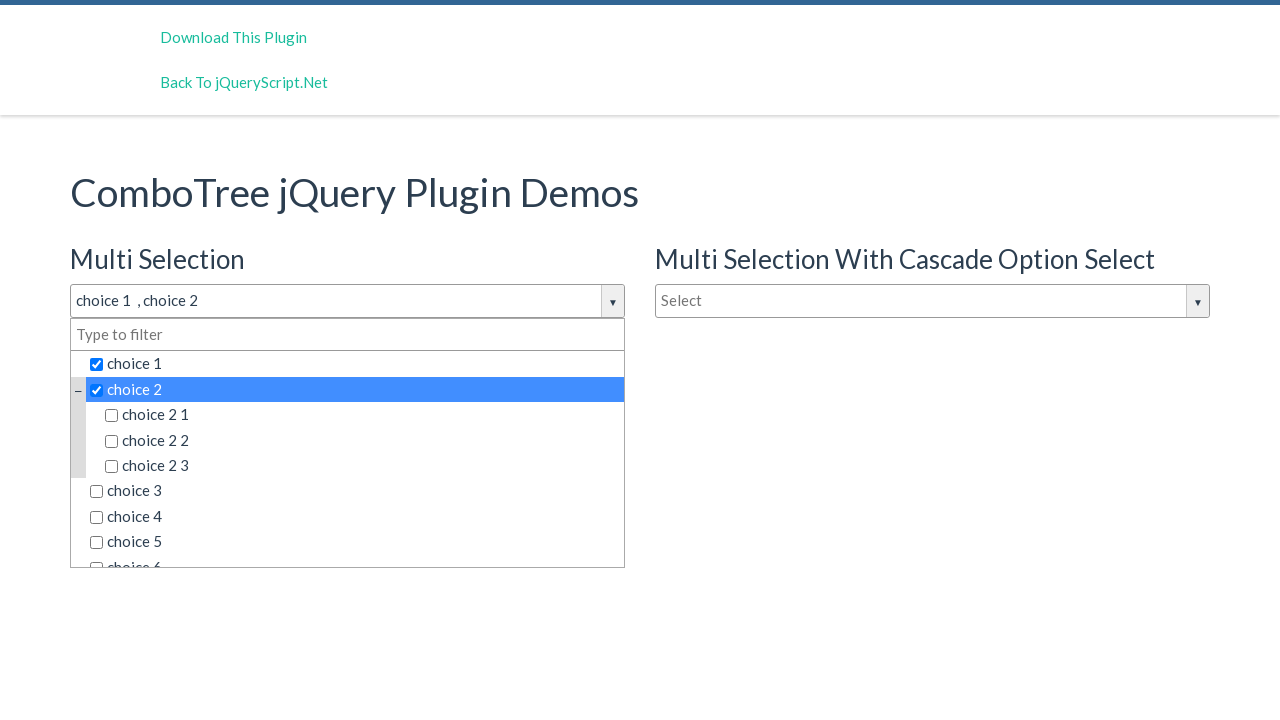

Selected 'choice 6' from dropdown at (355, 554) on div.comboTreeDropDownContainer ul li span.comboTreeItemTitle >> nth=8
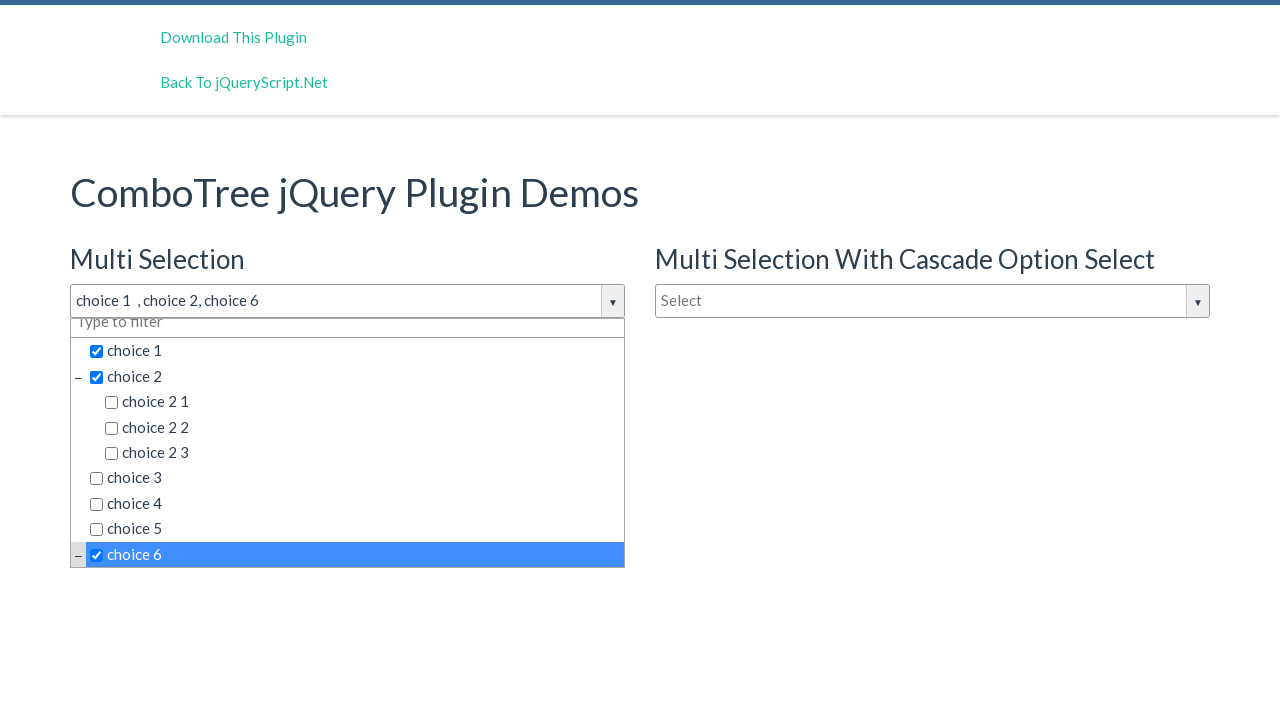

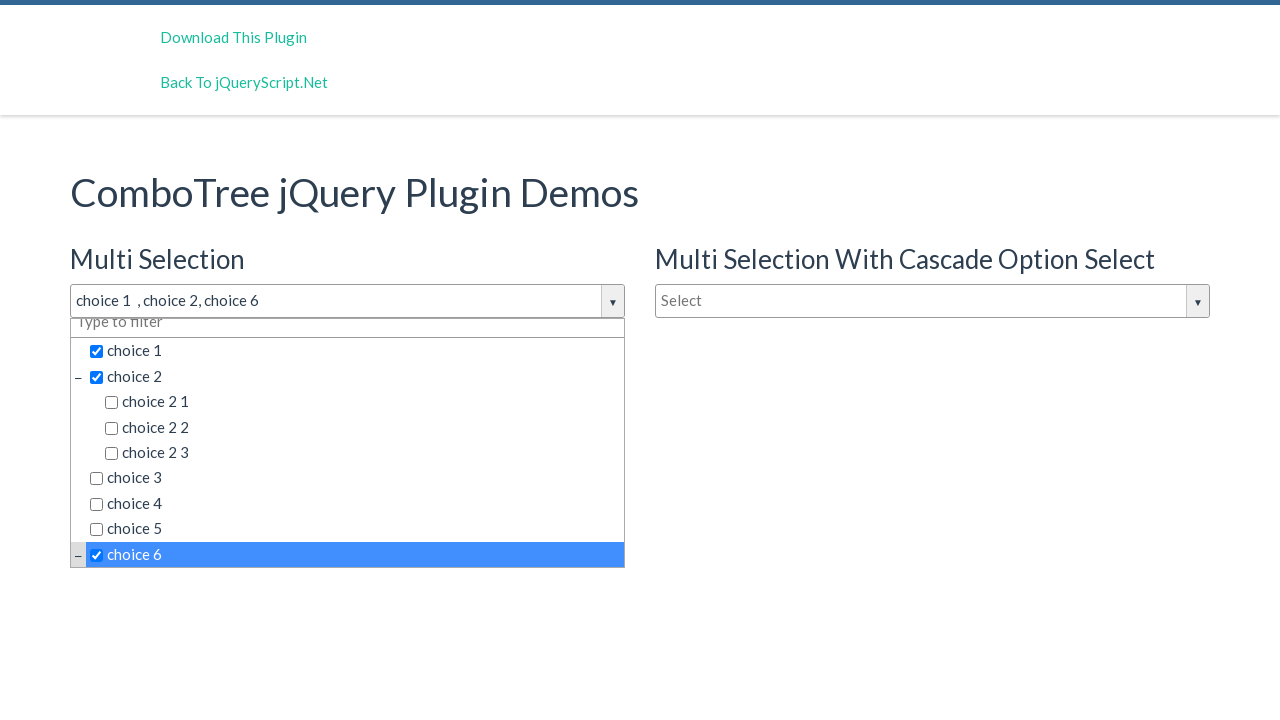